Verifies the table structure by checking that it has exactly 7 columns and 10 rows

Starting URL: https://the-internet.herokuapp.com/challenging_dom

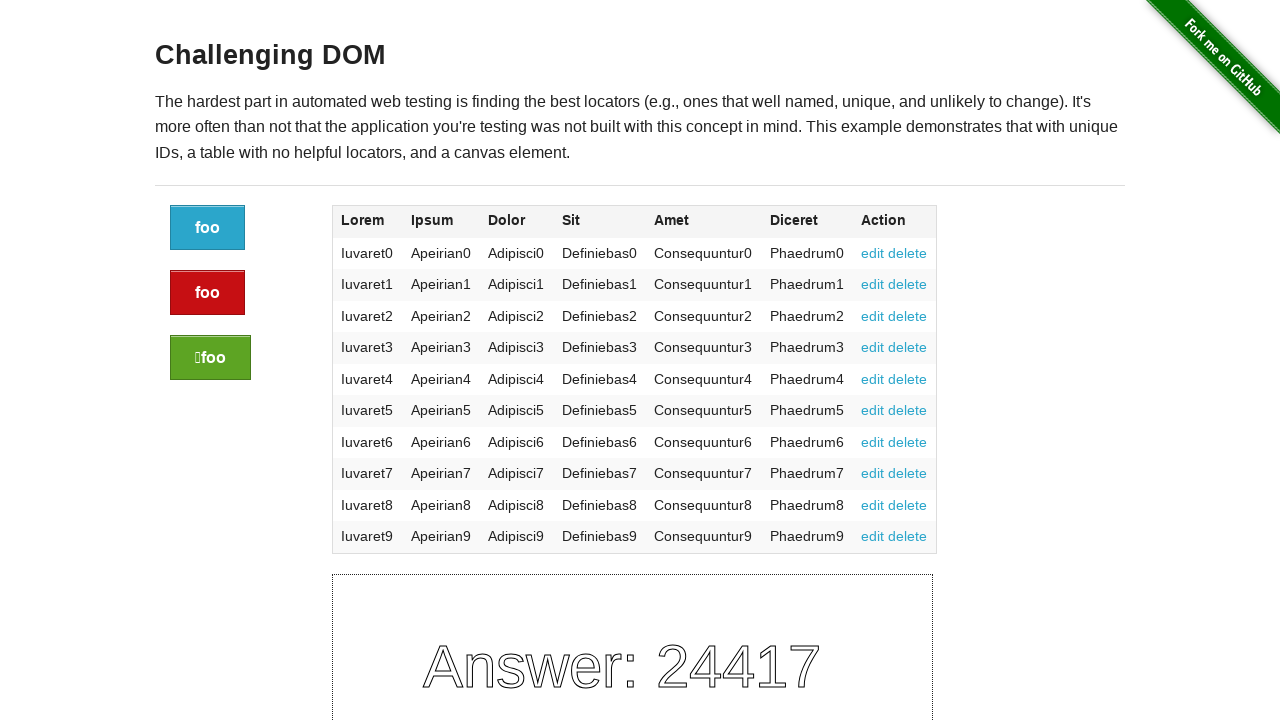

Navigated to challenging_dom page
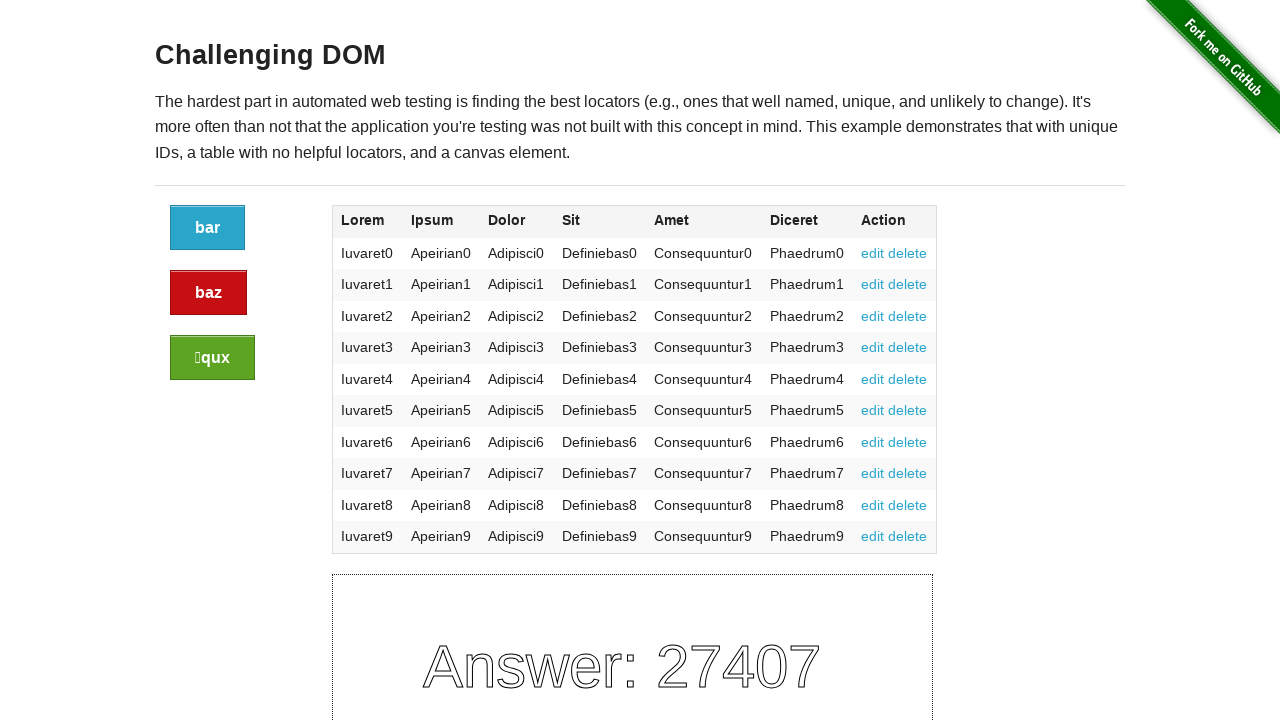

Table loaded and is visible
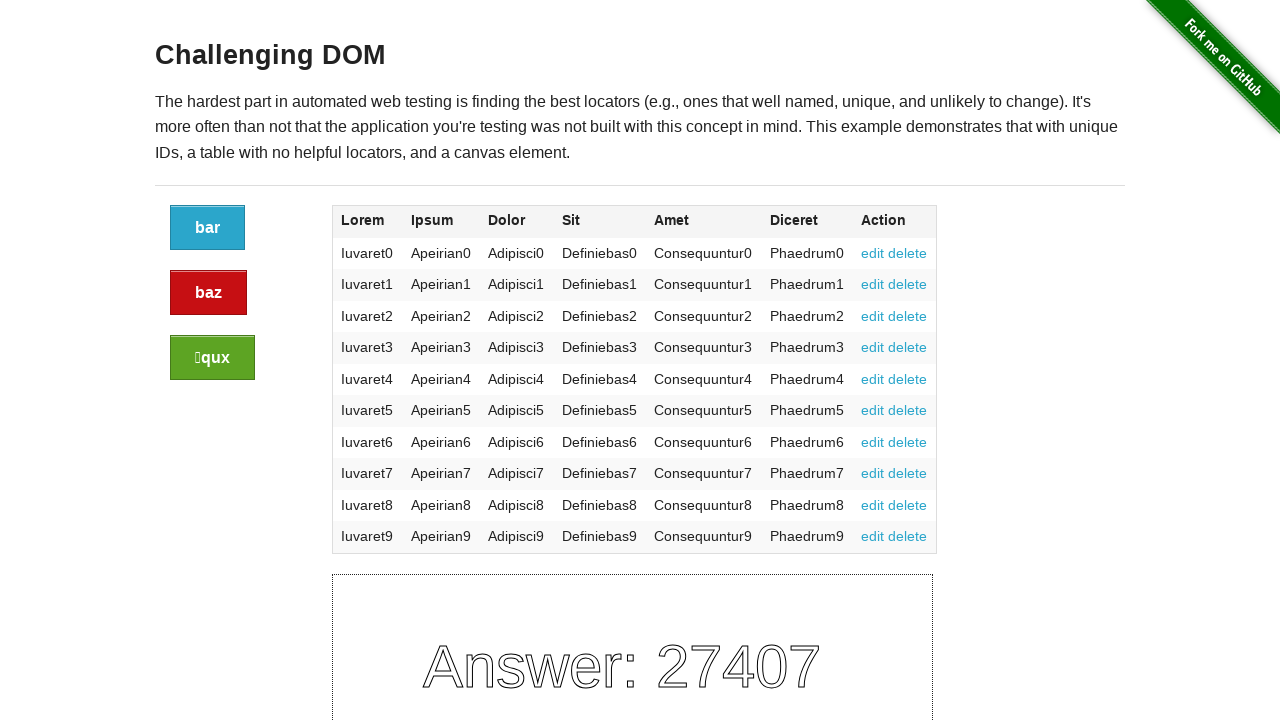

Located table header elements
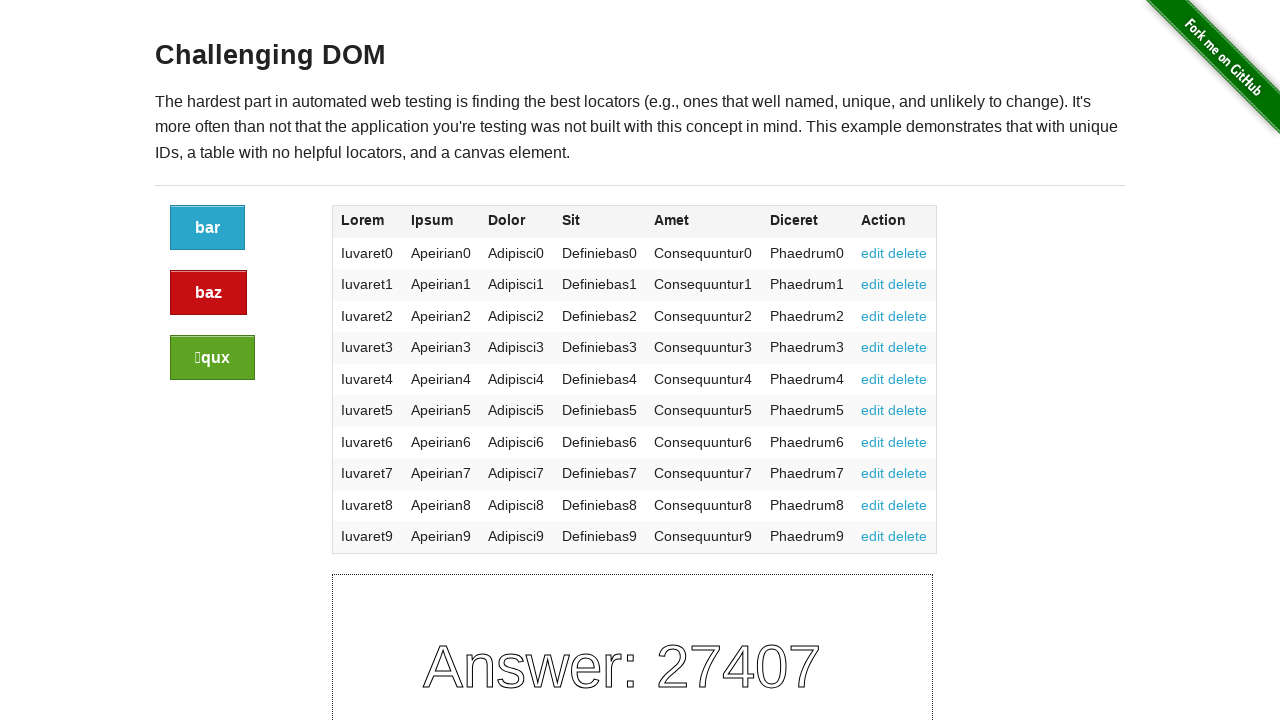

Located table row elements
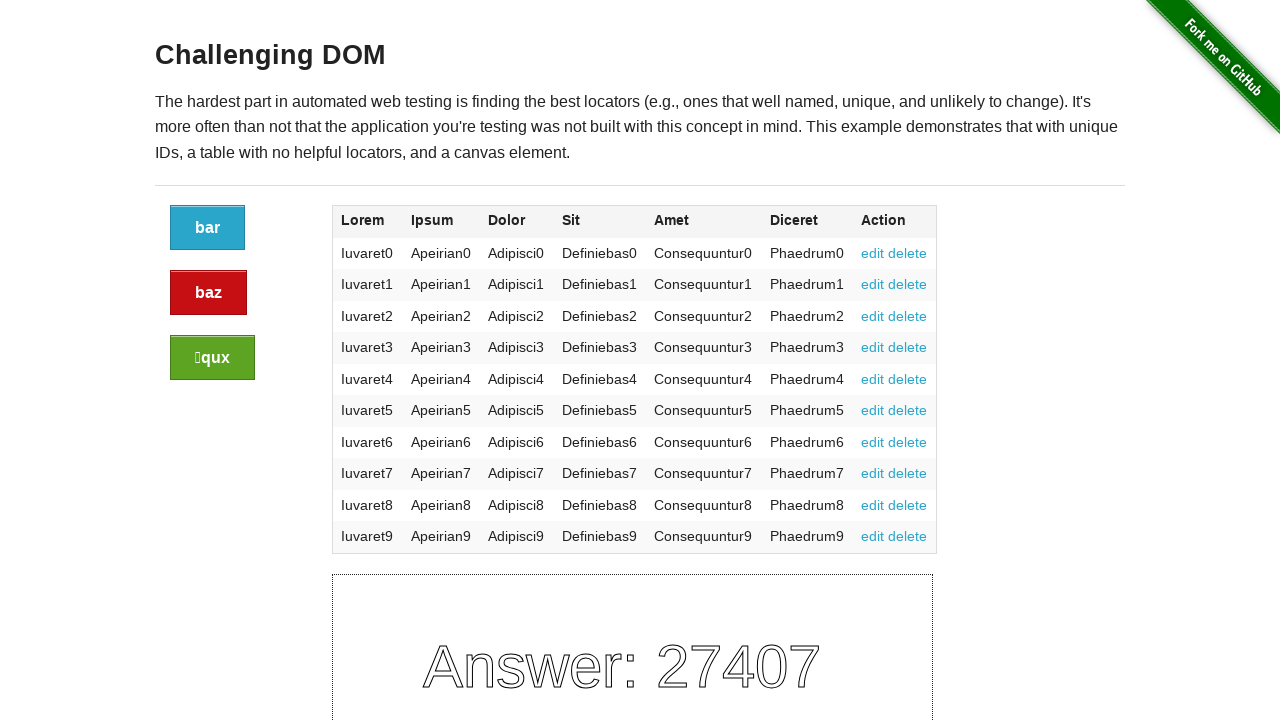

Verified table has exactly 7 columns
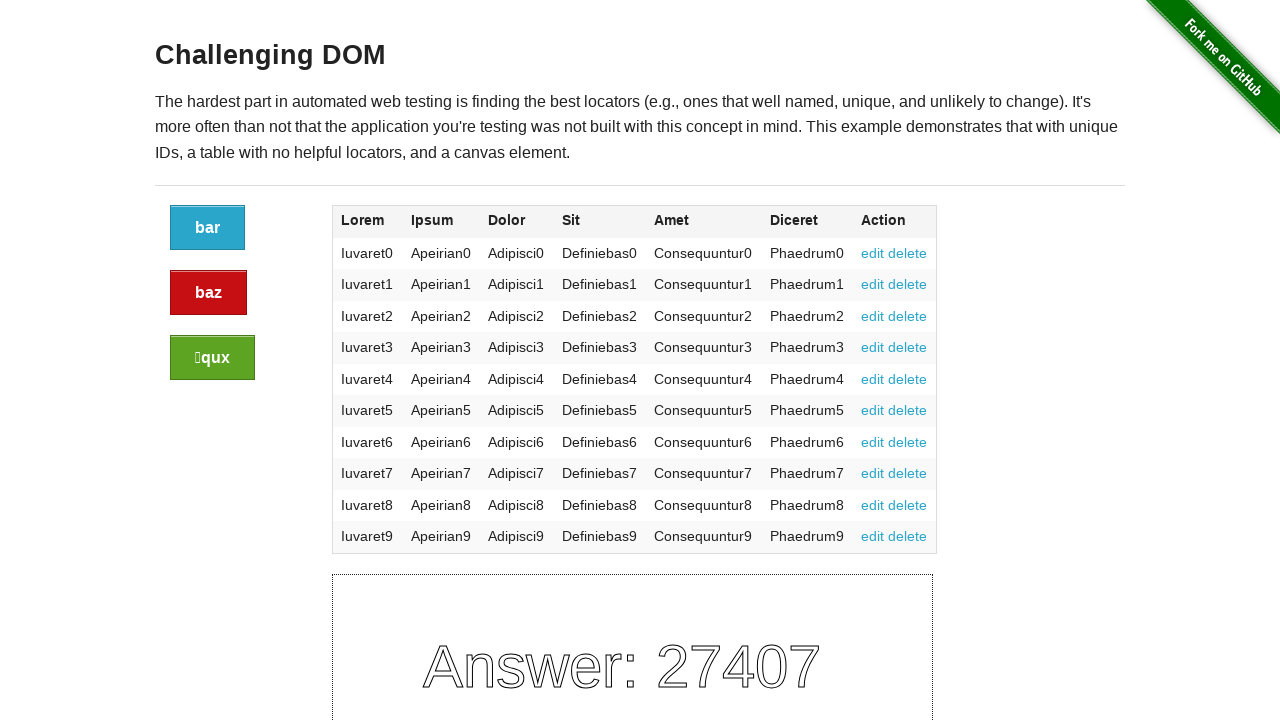

Verified table has exactly 10 rows
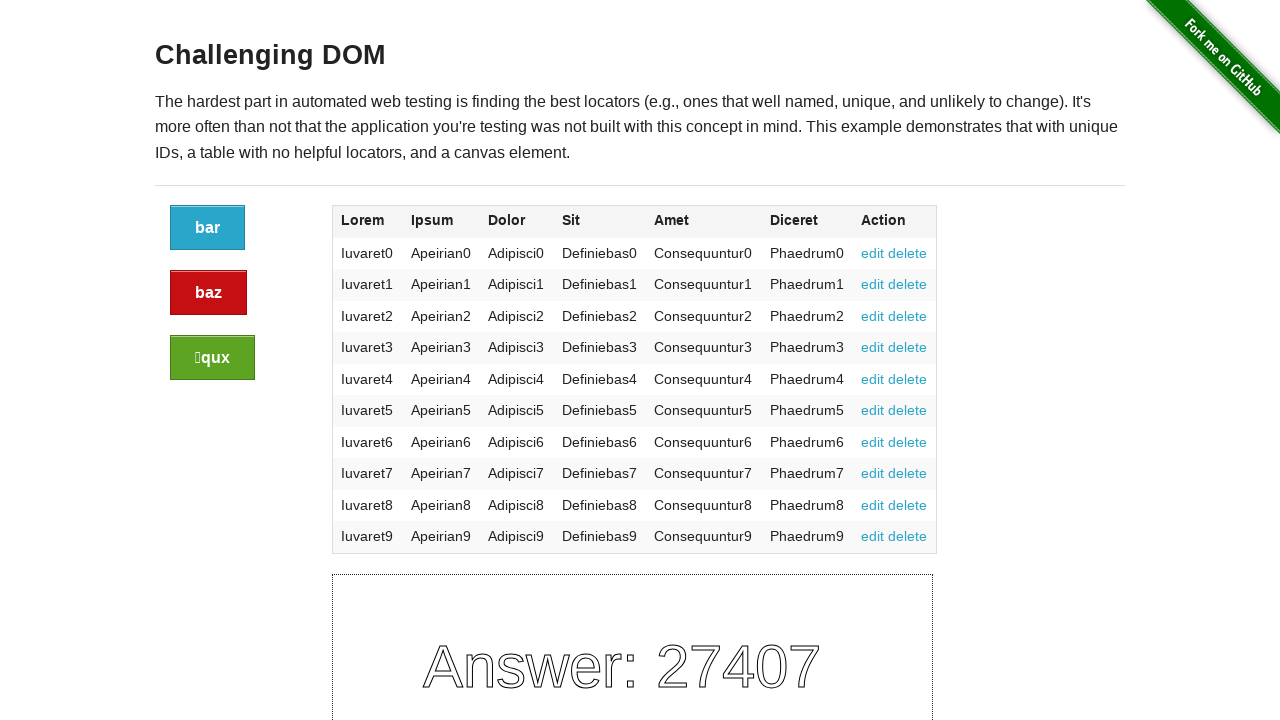

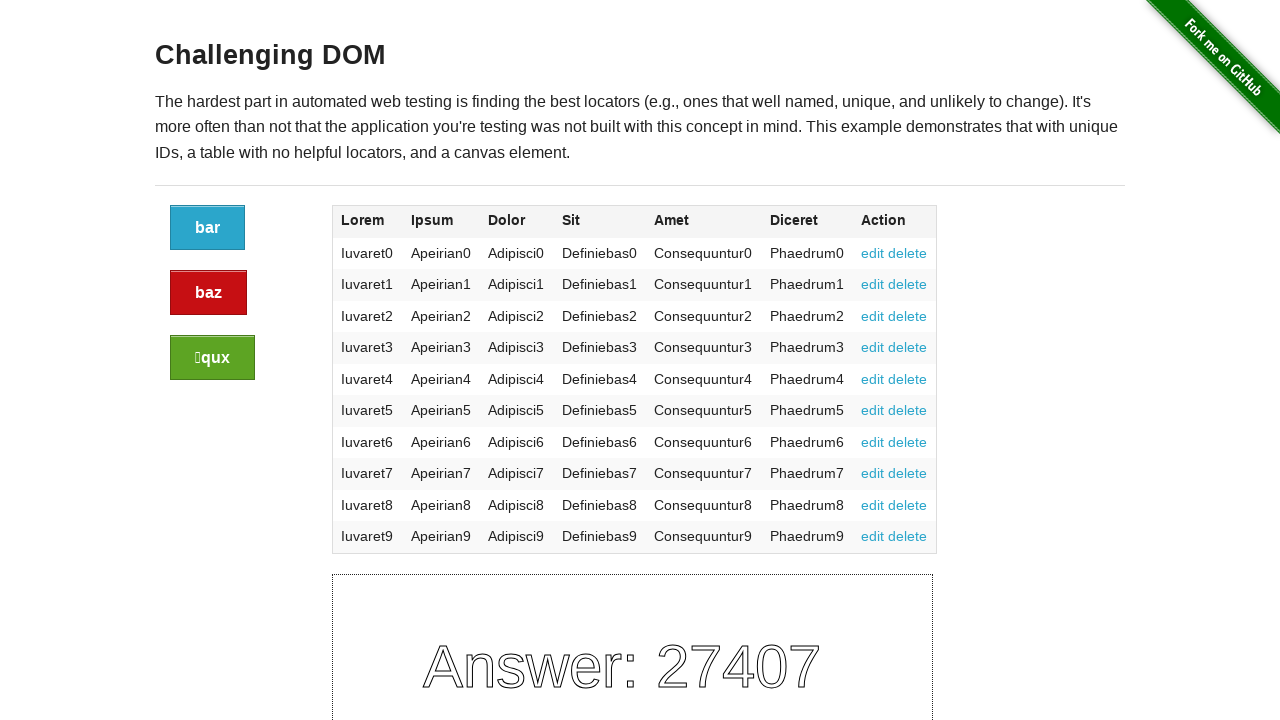